Tests selecting Selenium checkbox and then deselecting REST API checkbox

Starting URL: http://www.testdiary.com/training/selenium/selenium-test-page/

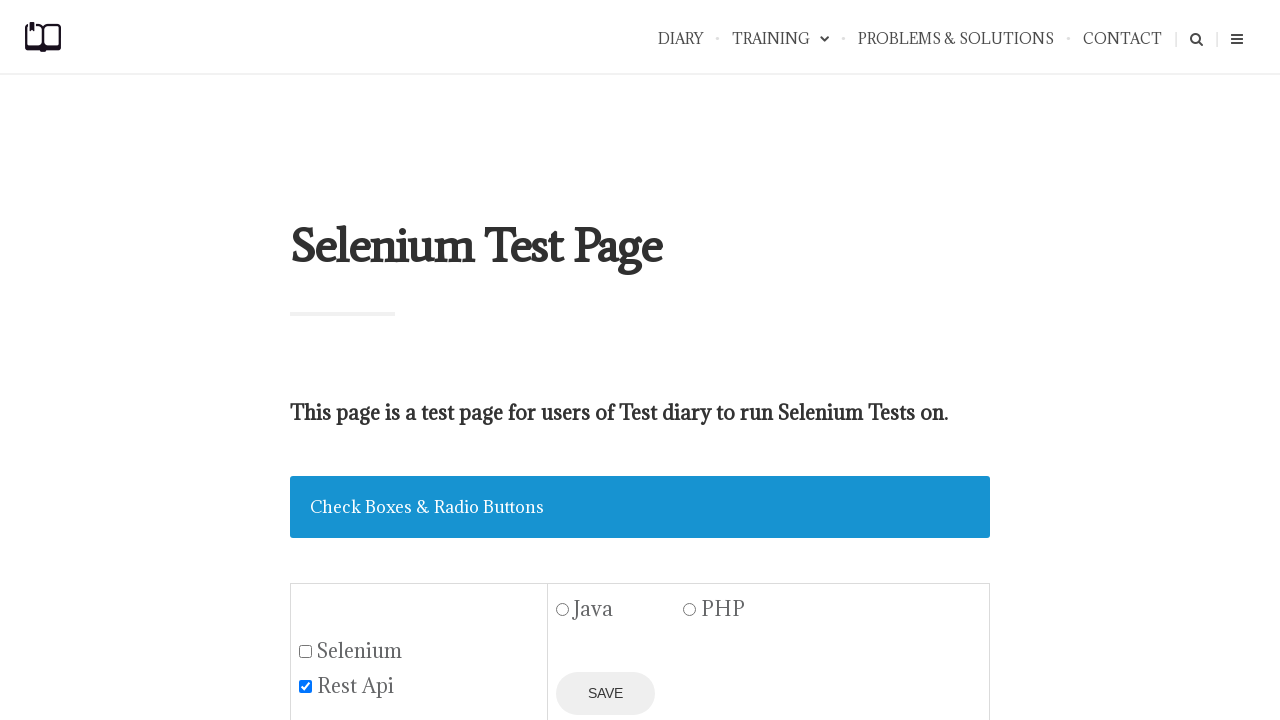

Verified page title contains 'Selenium Test Page'
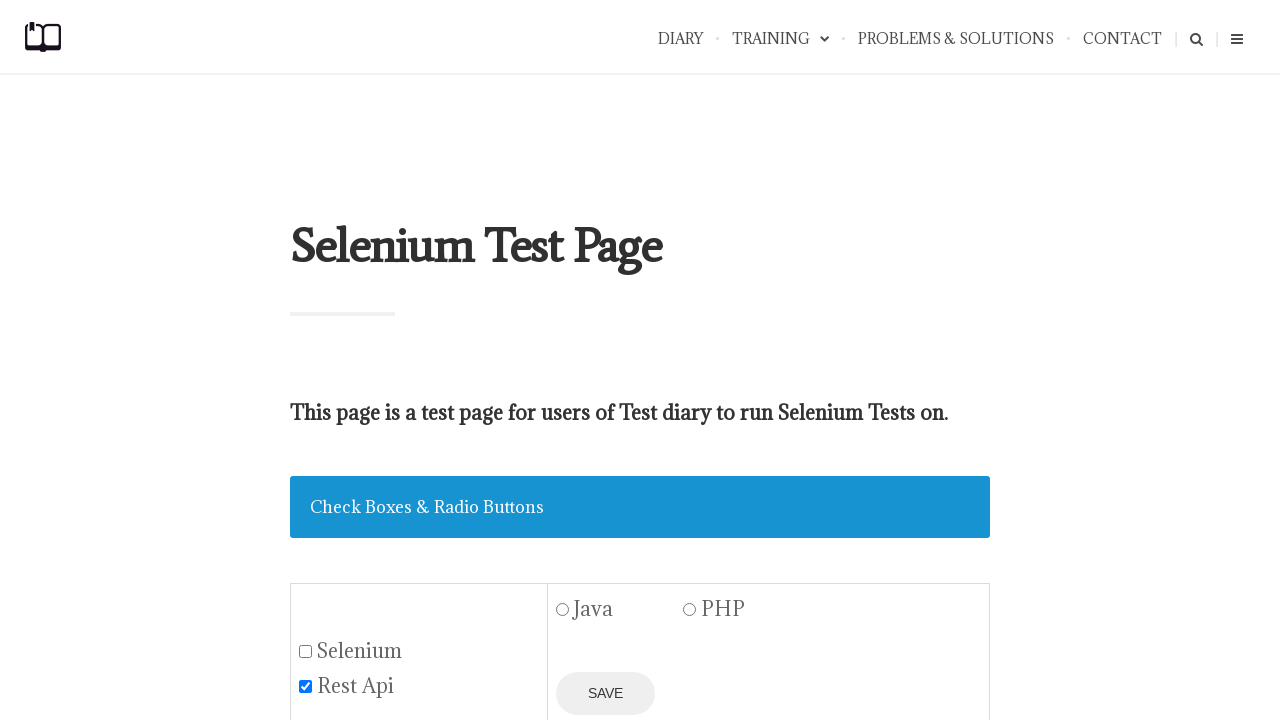

Verified 'Check Boxes' header is visible
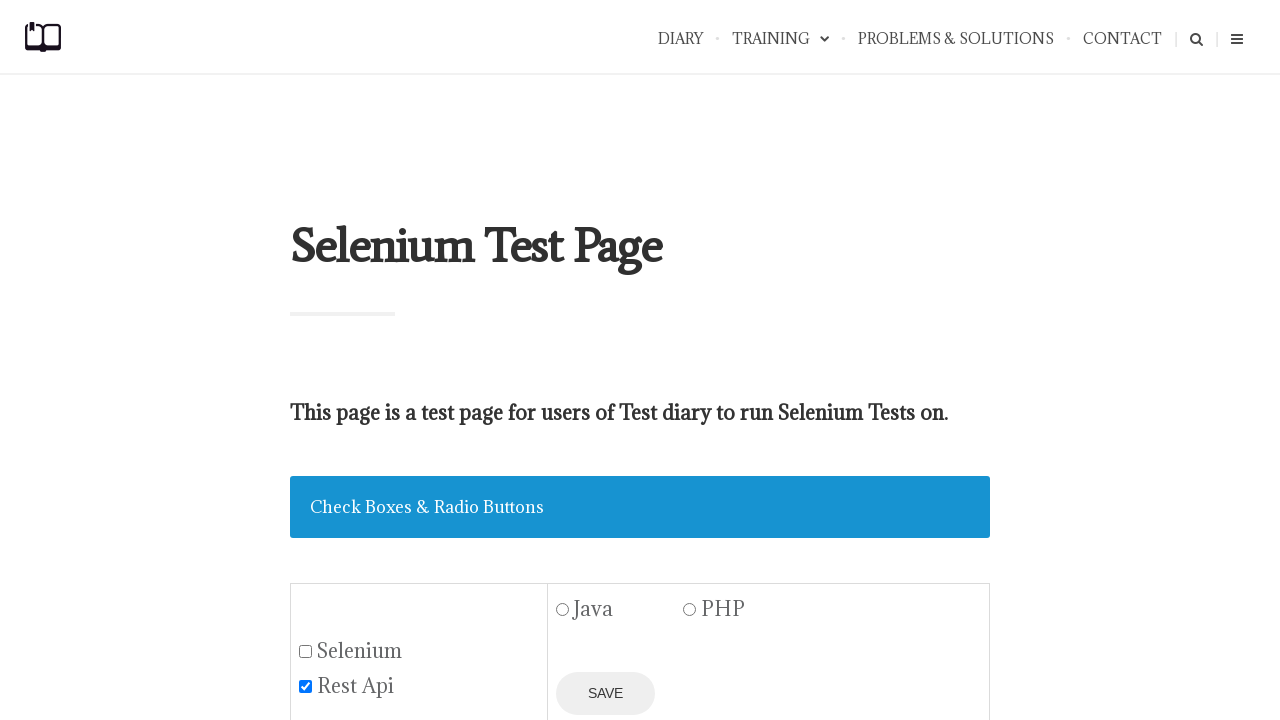

Clicked Selenium checkbox to select it at (306, 651) on #seleniumbox
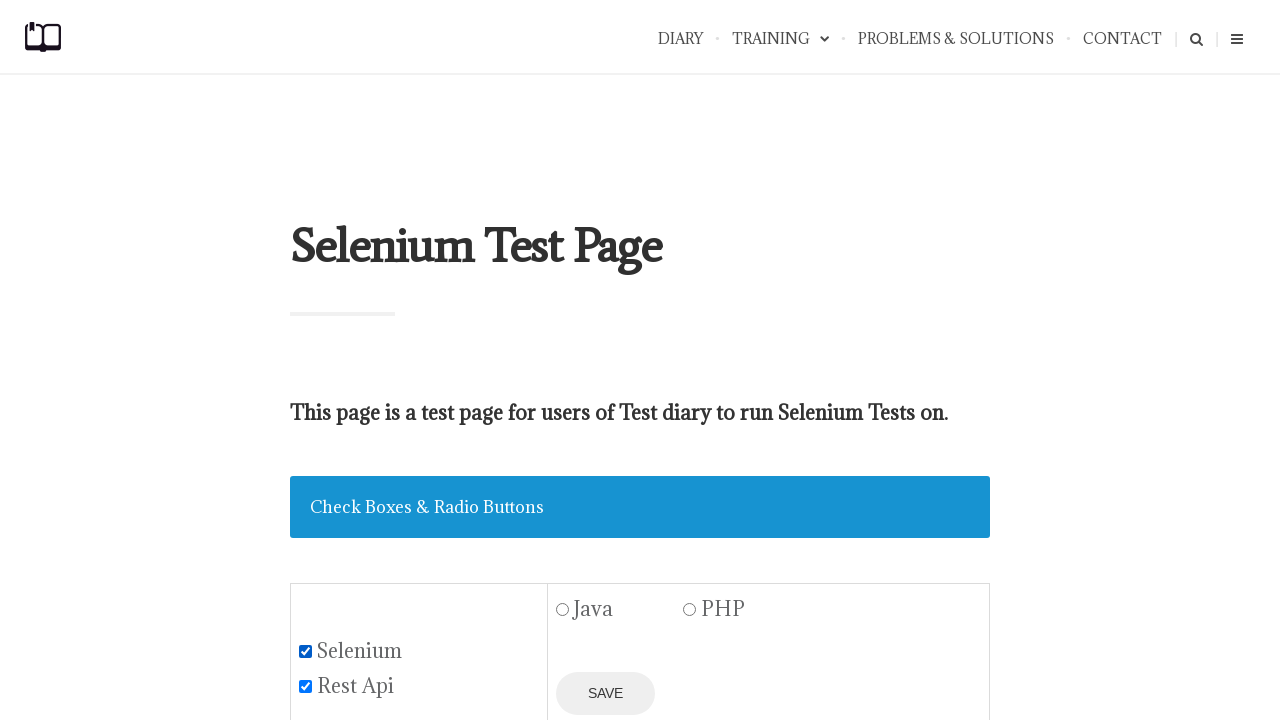

Verified Selenium checkbox is now checked
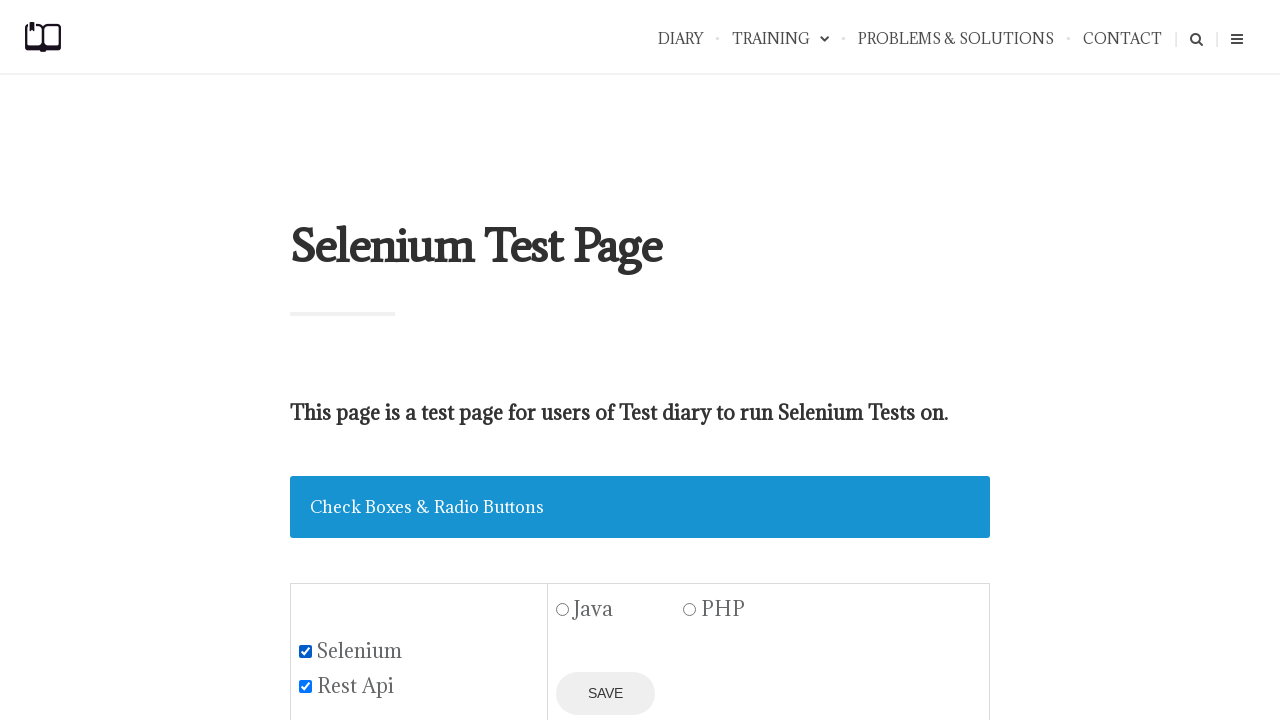

Clicked REST API checkbox to deselect it at (306, 686) on #restapibox
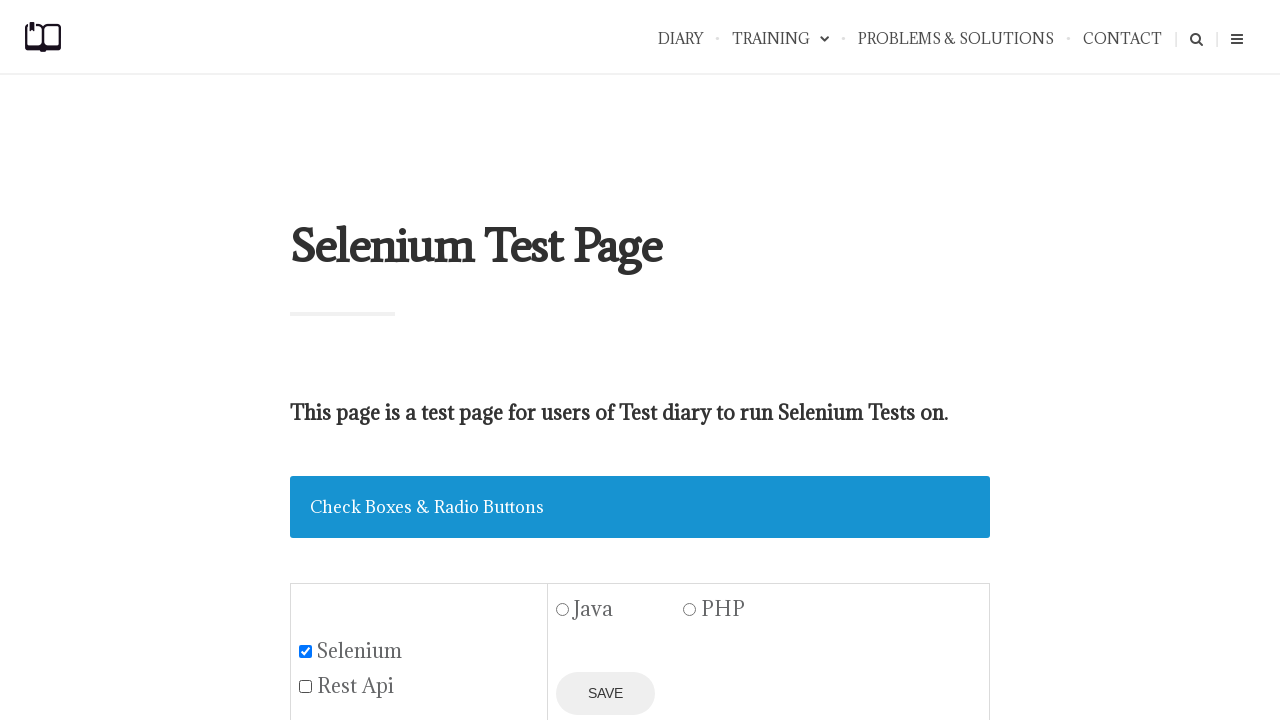

Verified REST API checkbox is now unchecked
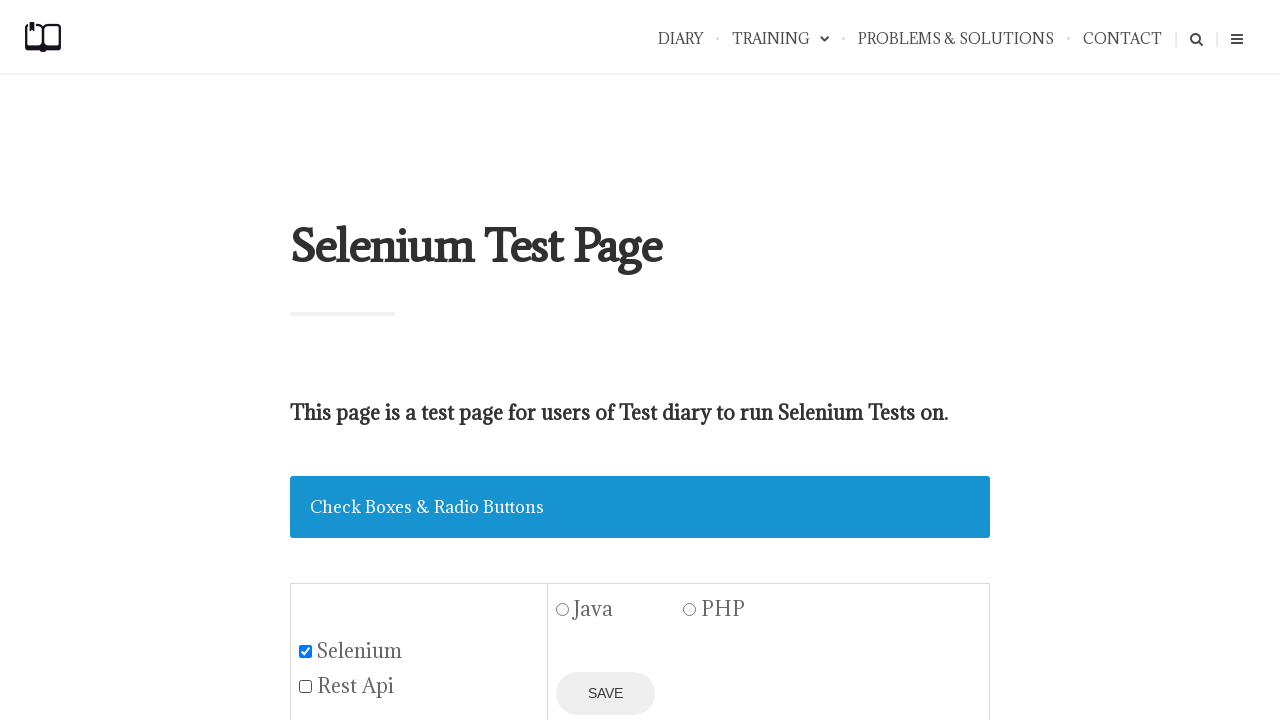

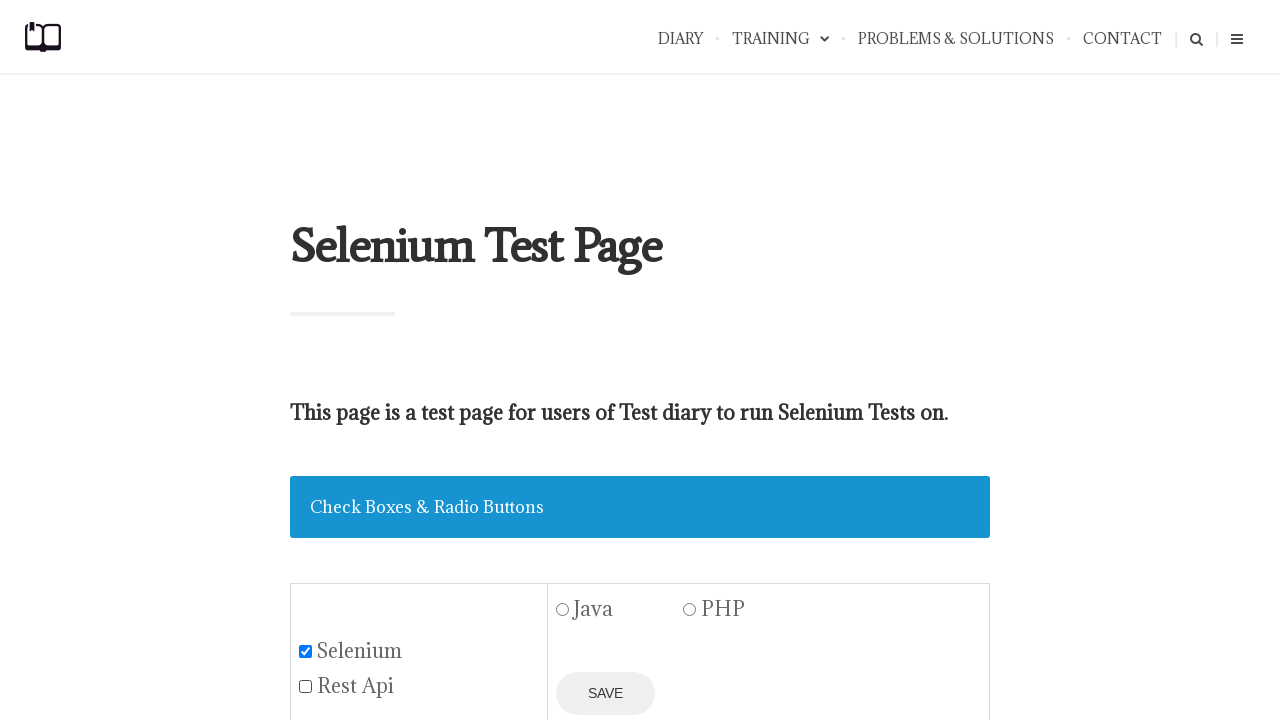